Interacts with the Quordle word game by typing a five-letter word guess and submitting it, then waits for the game to process the guess and display feedback.

Starting URL: https://www.quordle.com/#/practice

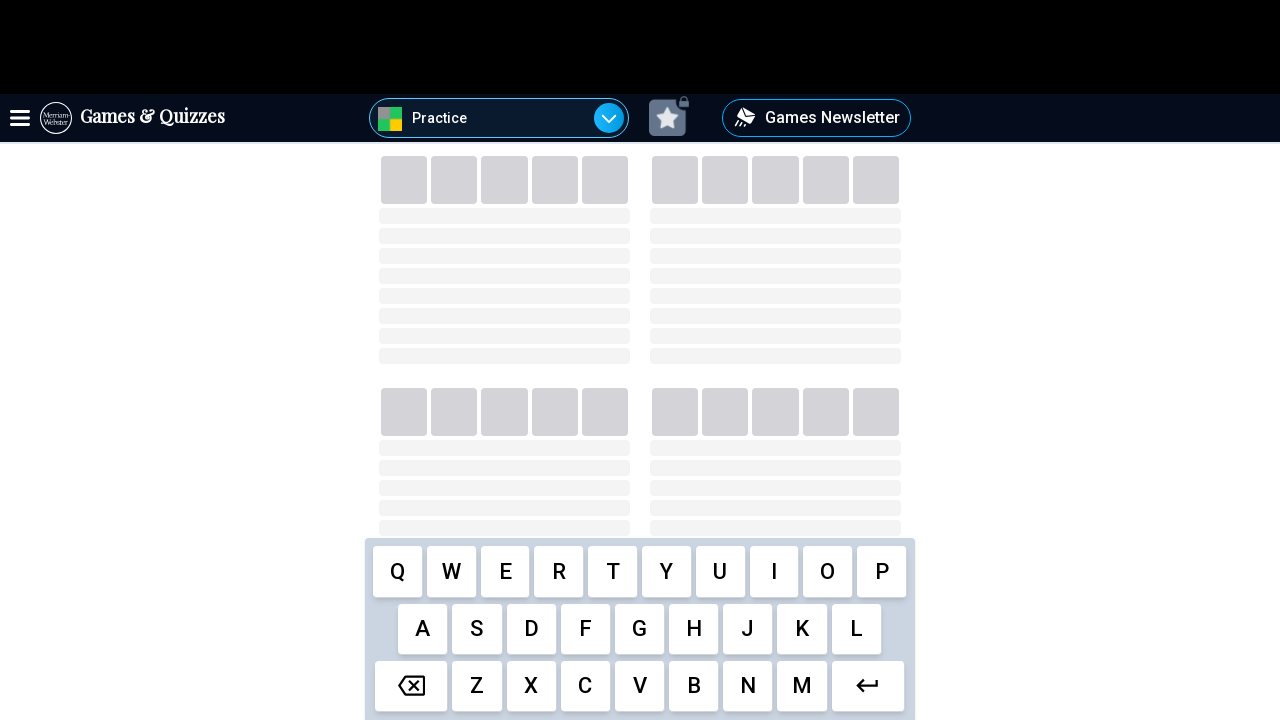

Waited for Game Board 1 to load
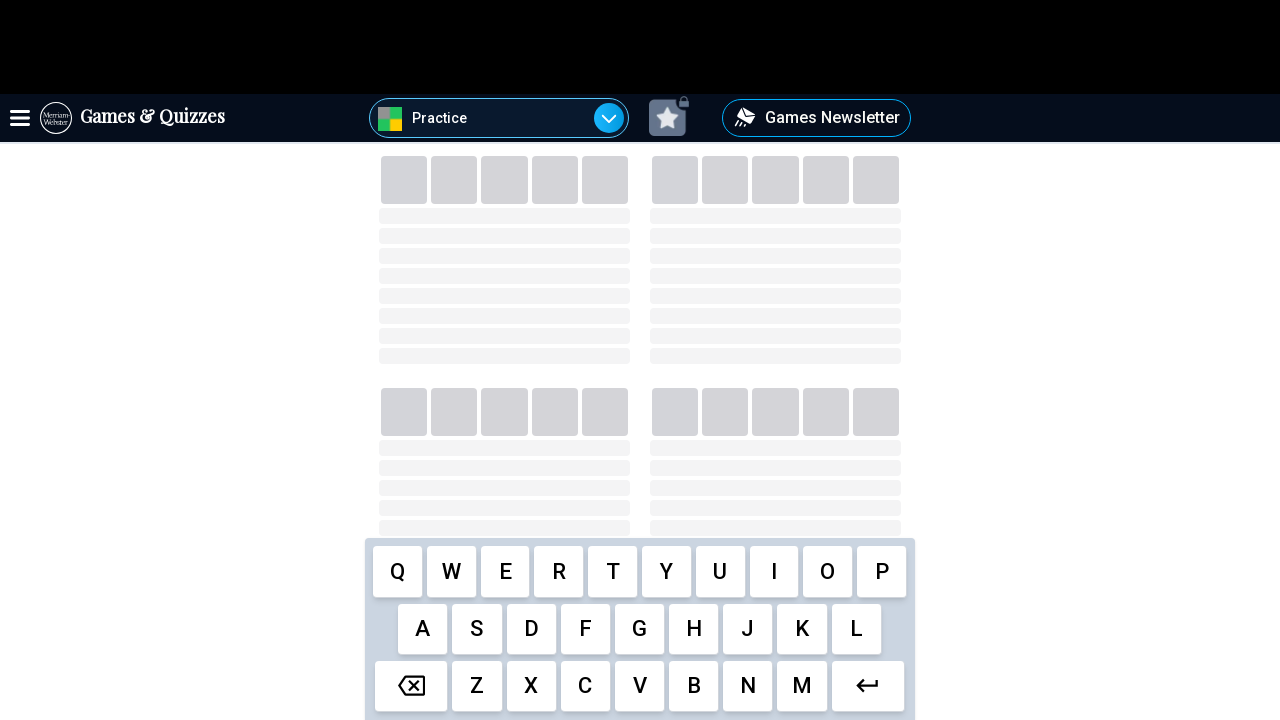

Located body element for keyboard input
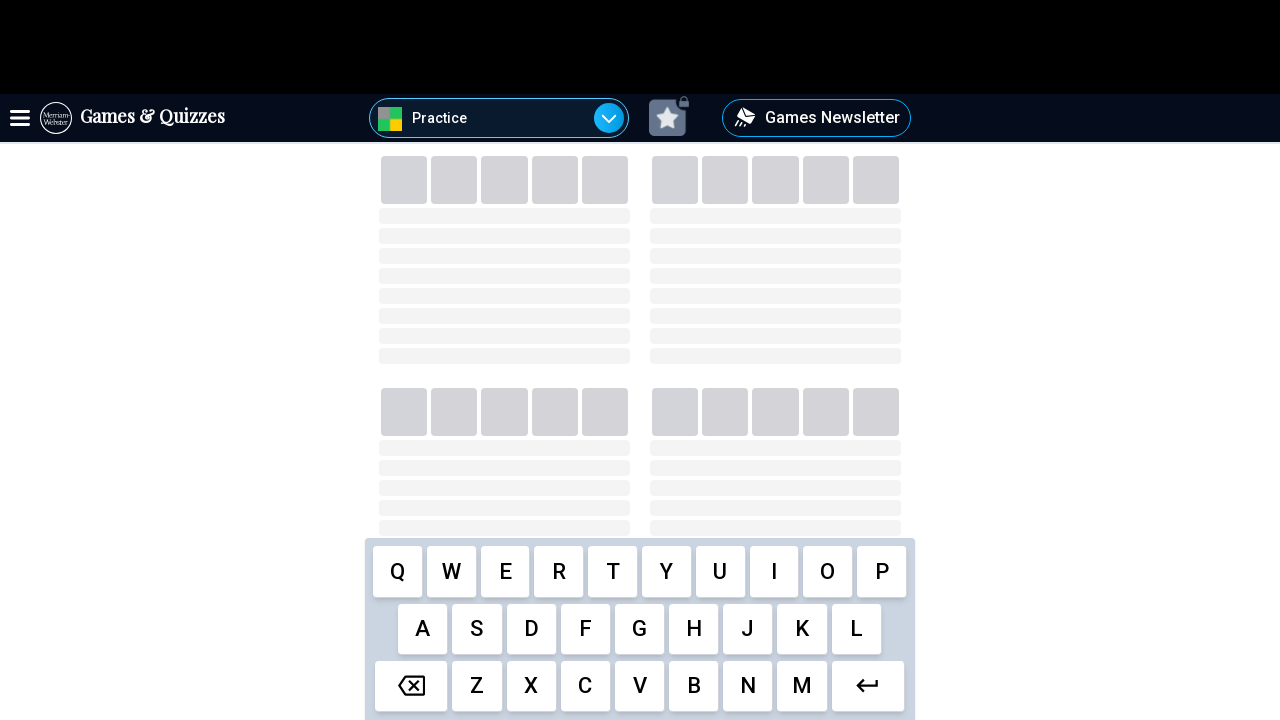

Pressed 'c' key on body
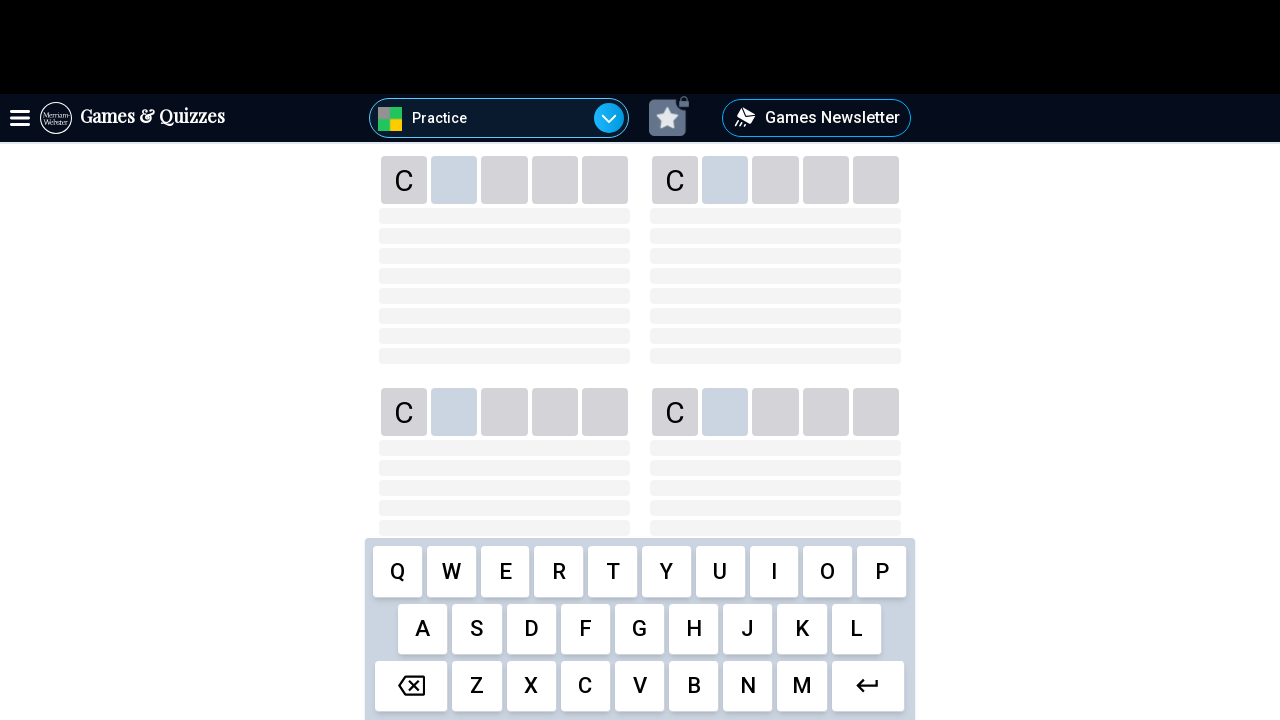

Pressed 'r' key on body
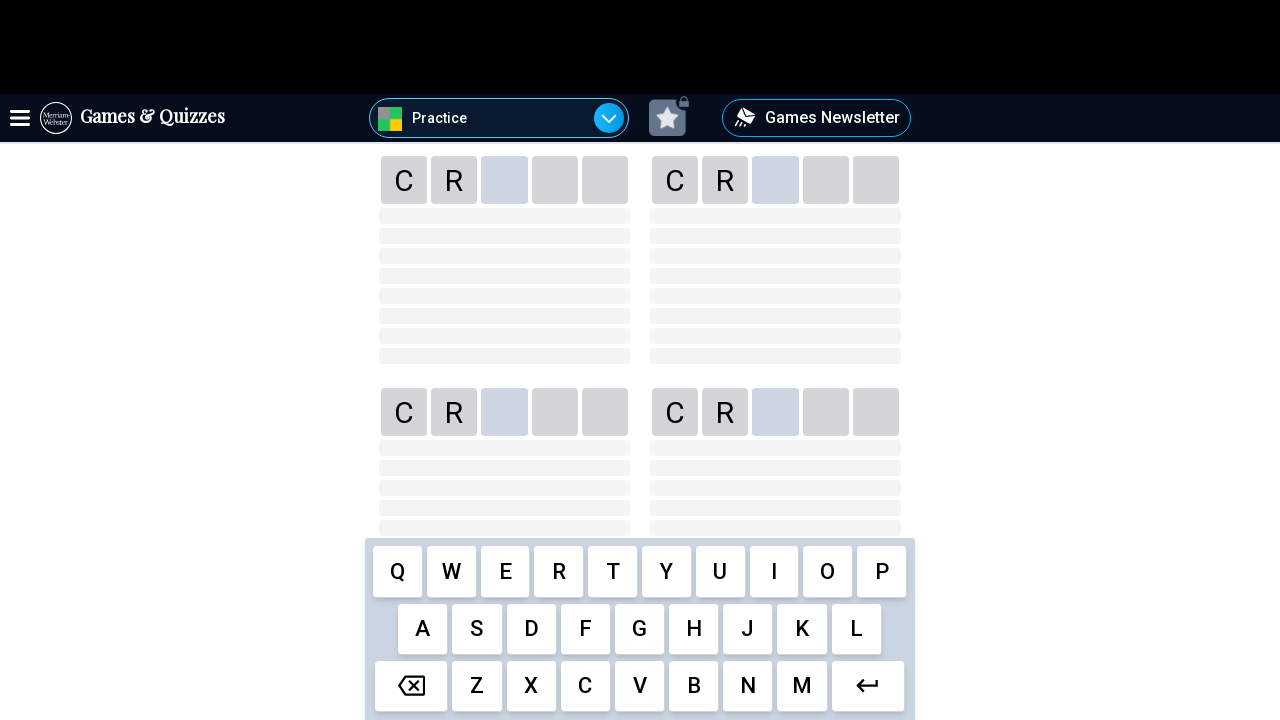

Pressed 'a' key on body
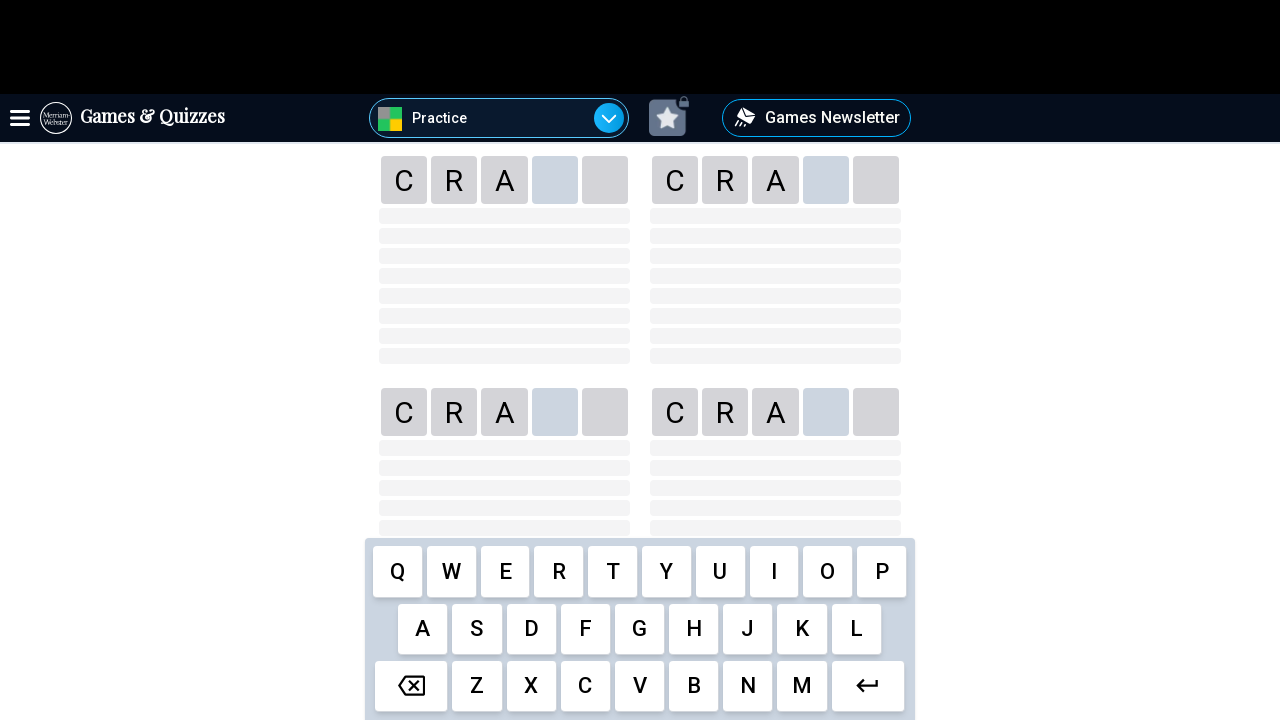

Pressed 'n' key on body
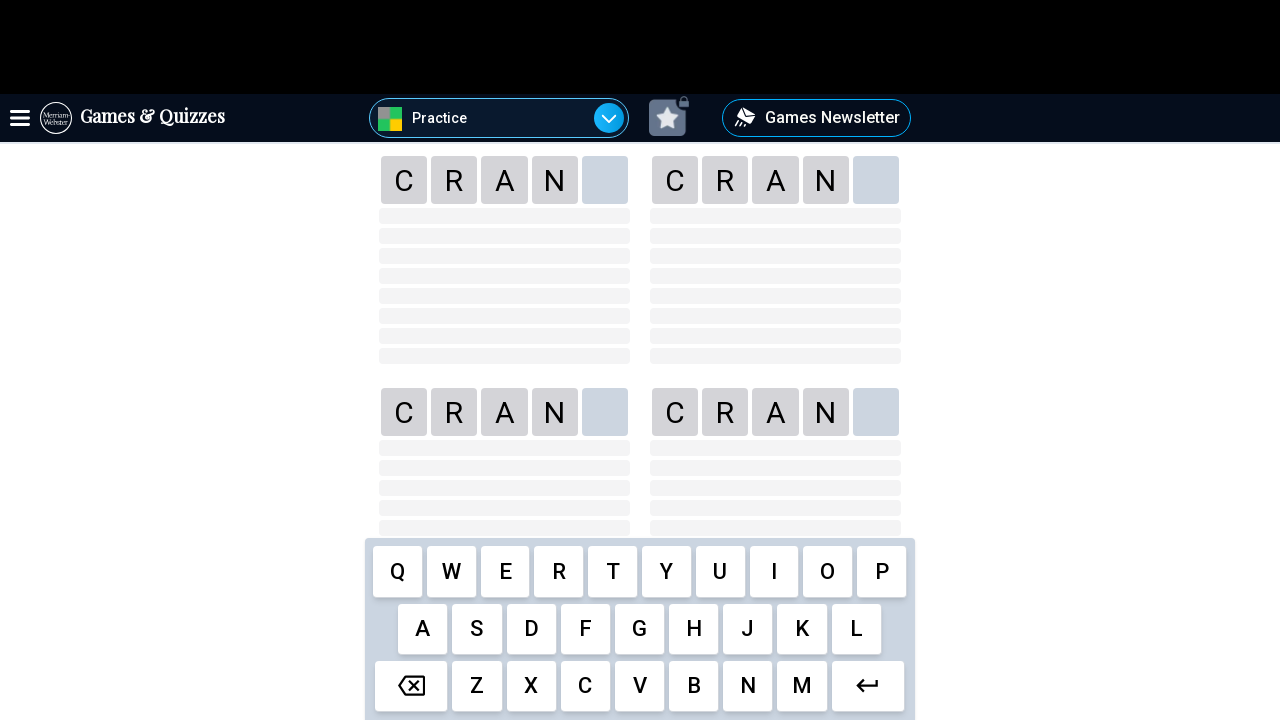

Pressed 'e' key to complete the word 'crane' on body
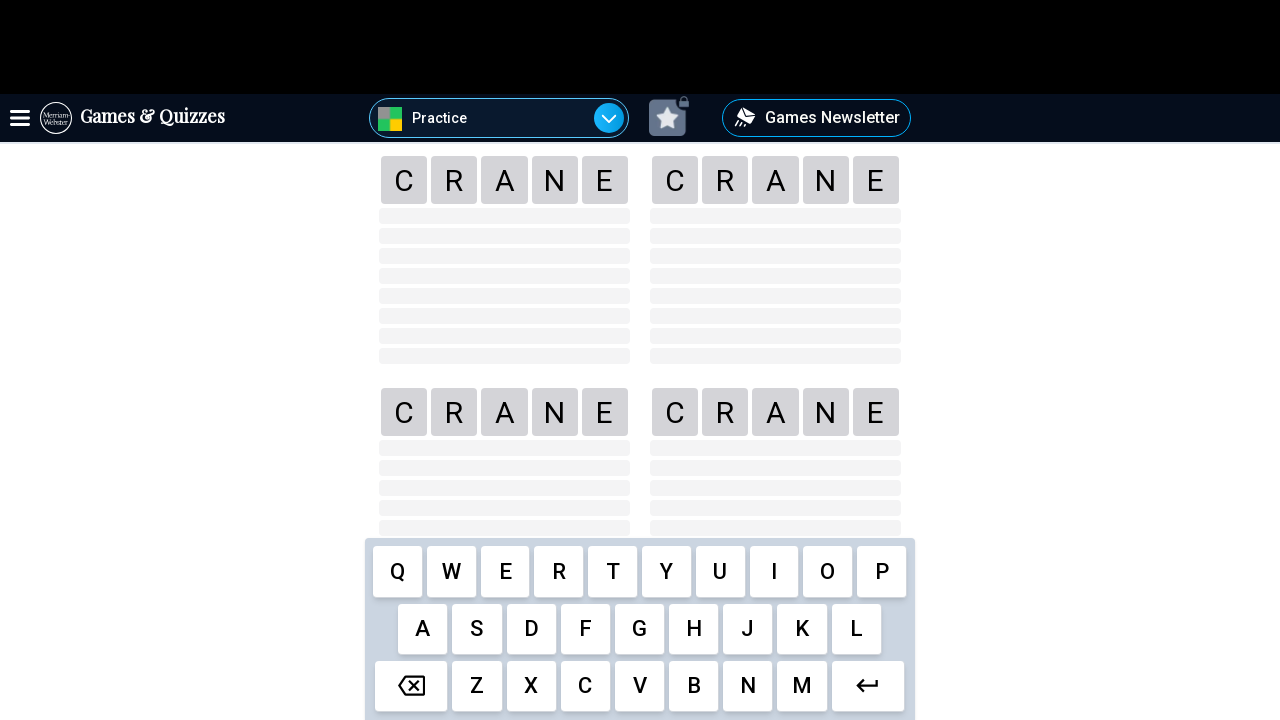

Pressed Enter to submit the word guess on body
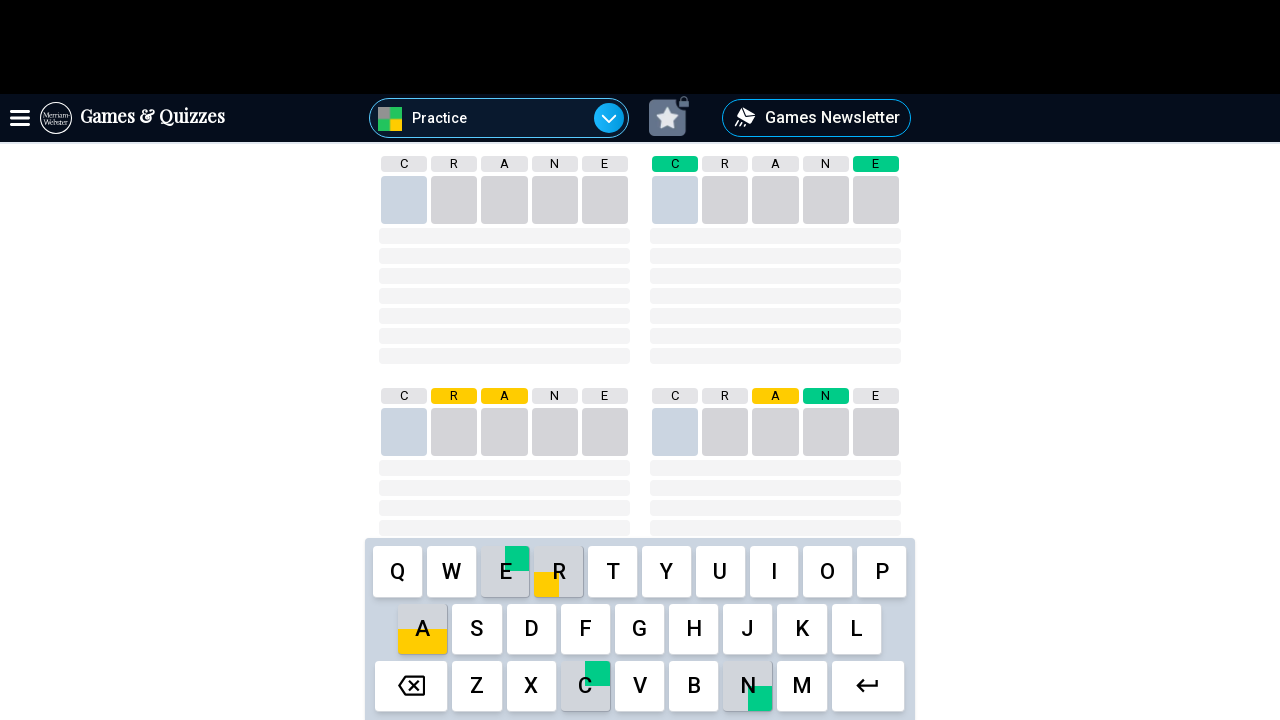

Waited for the game to process the guess
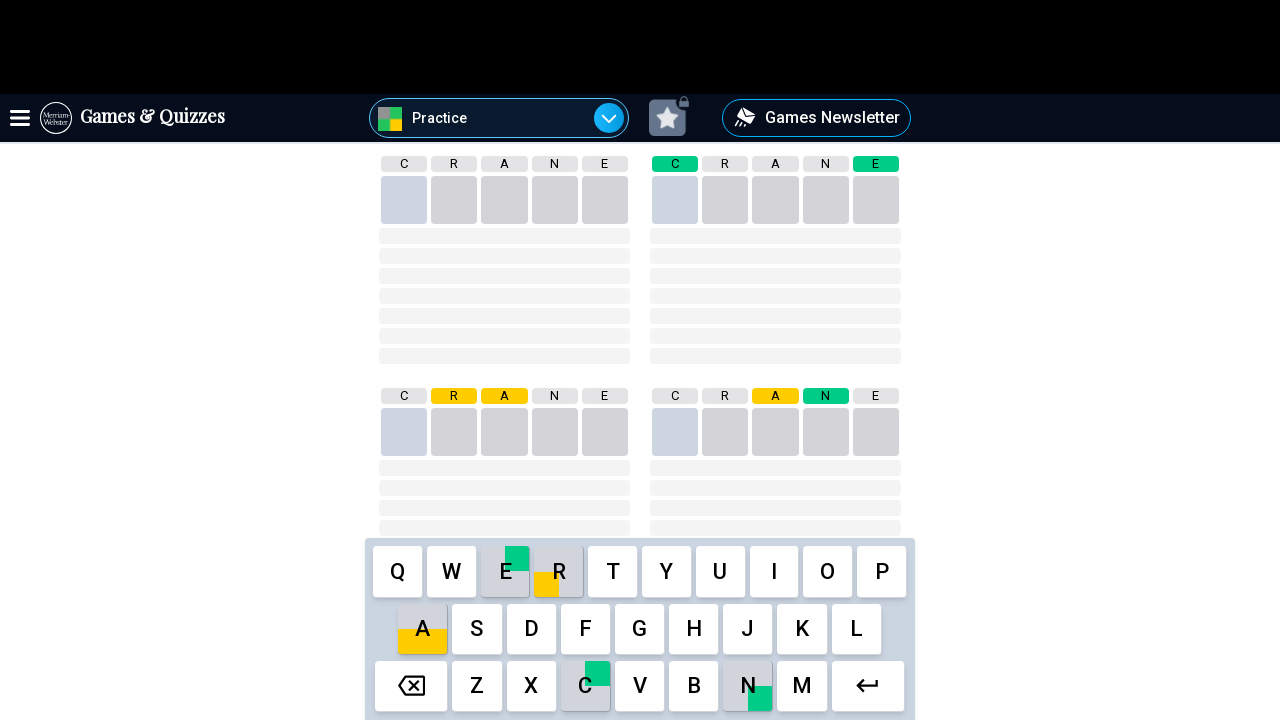

Verified that the guess was registered and feedback boxes appeared
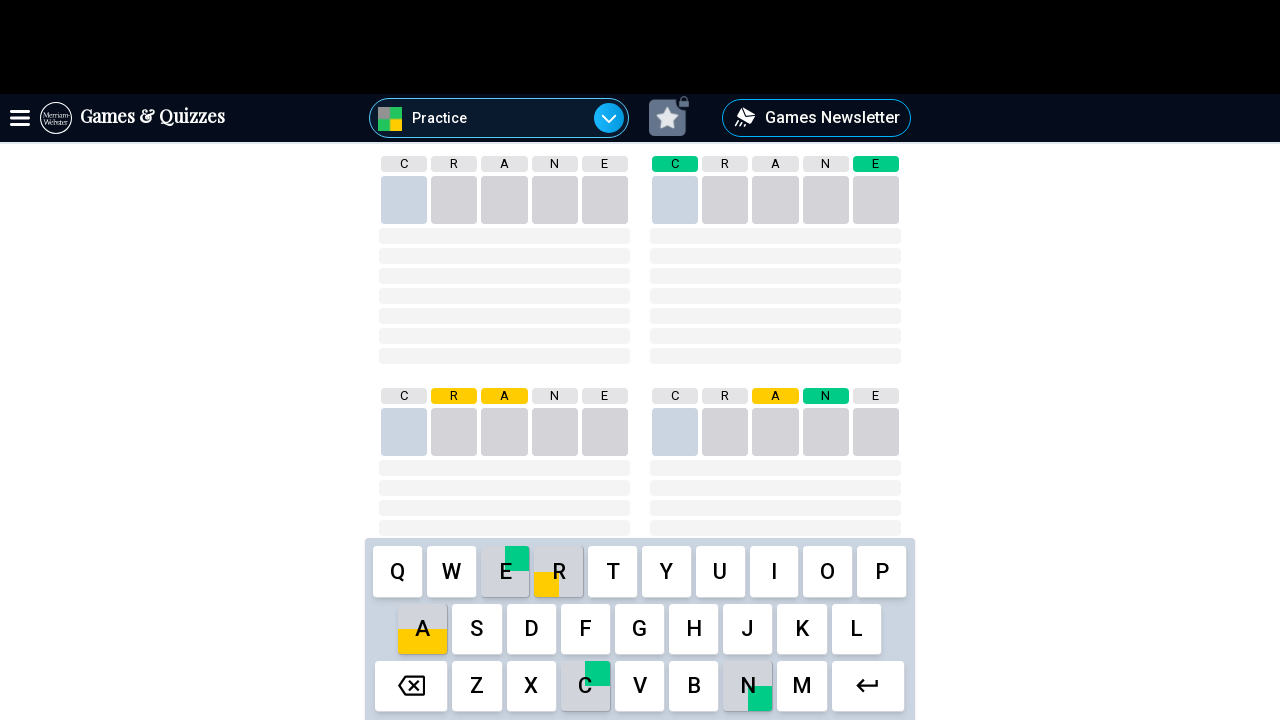

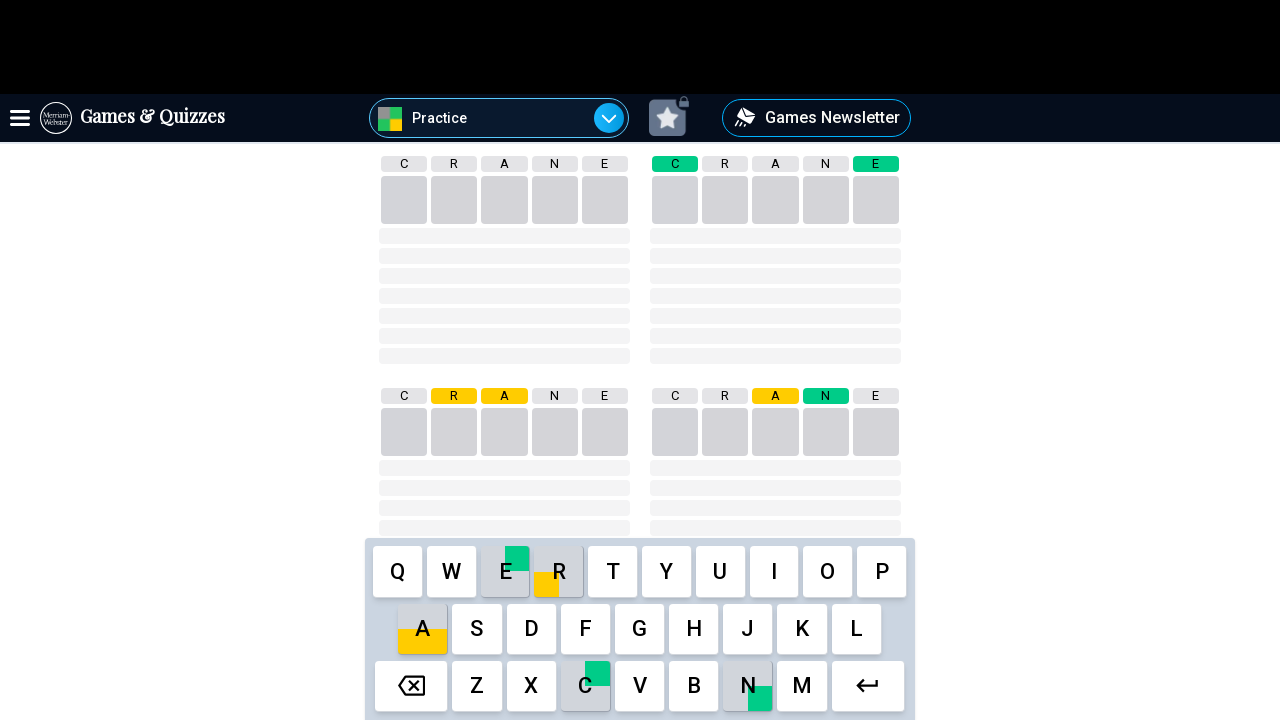